Tests sending a keyboard key (TAB) using keyboard actions without targeting a specific element first, then verifying the result text.

Starting URL: http://the-internet.herokuapp.com/key_presses

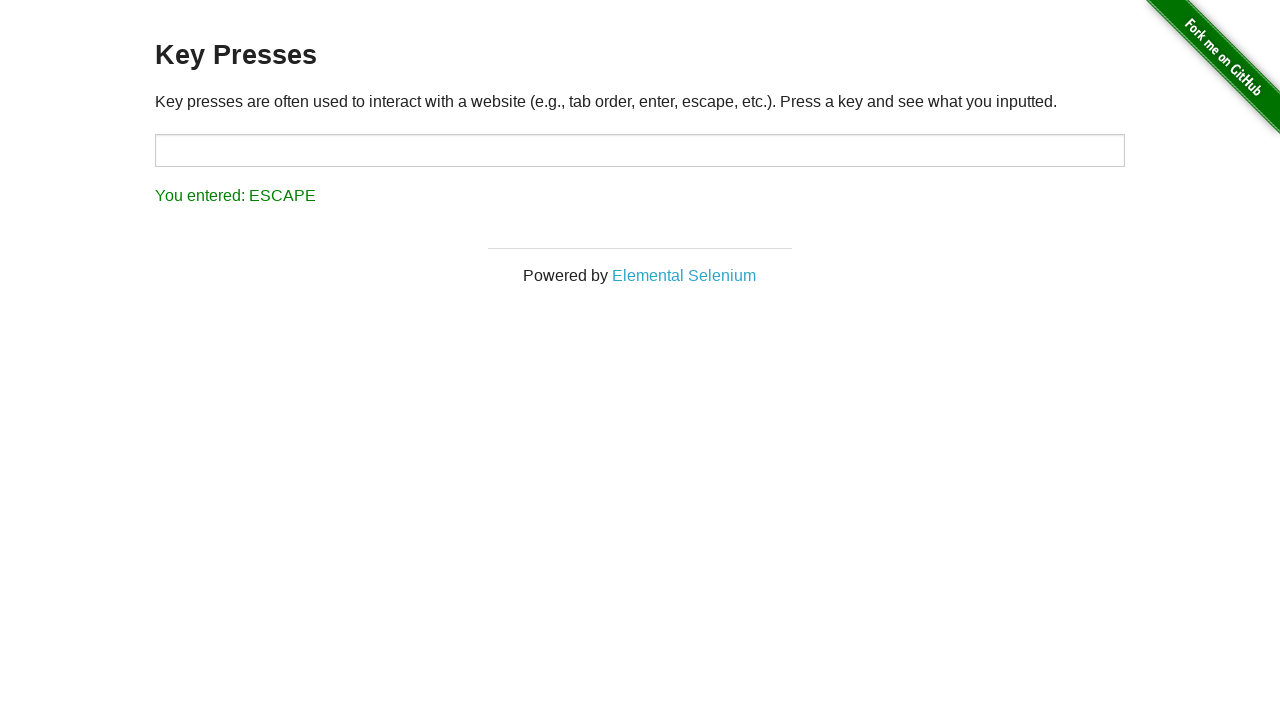

Pressed TAB key using keyboard action
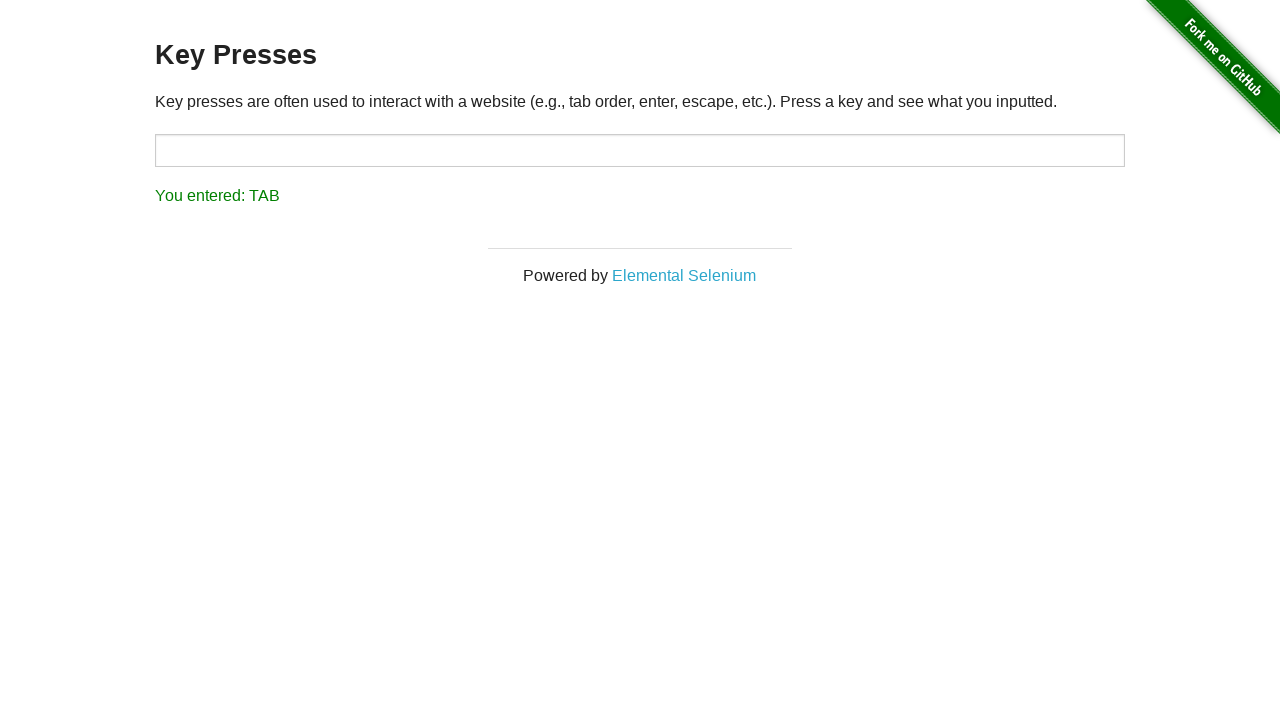

Result element loaded
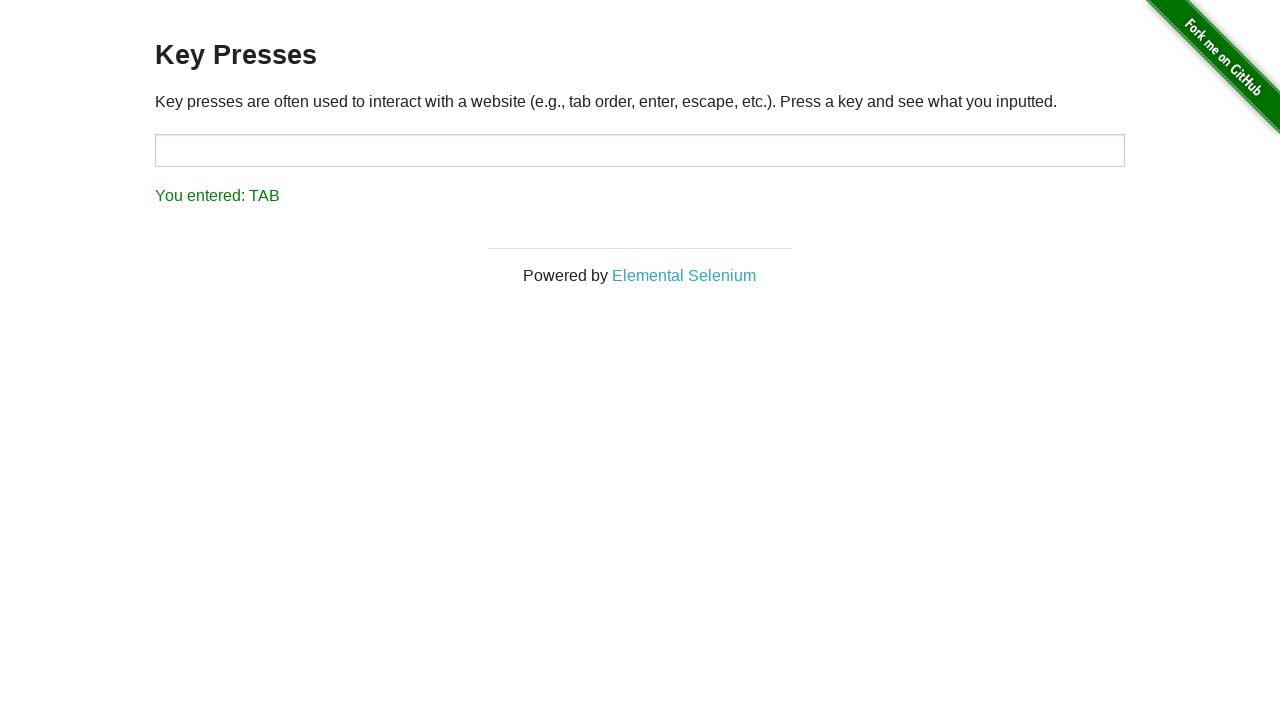

Retrieved result text content
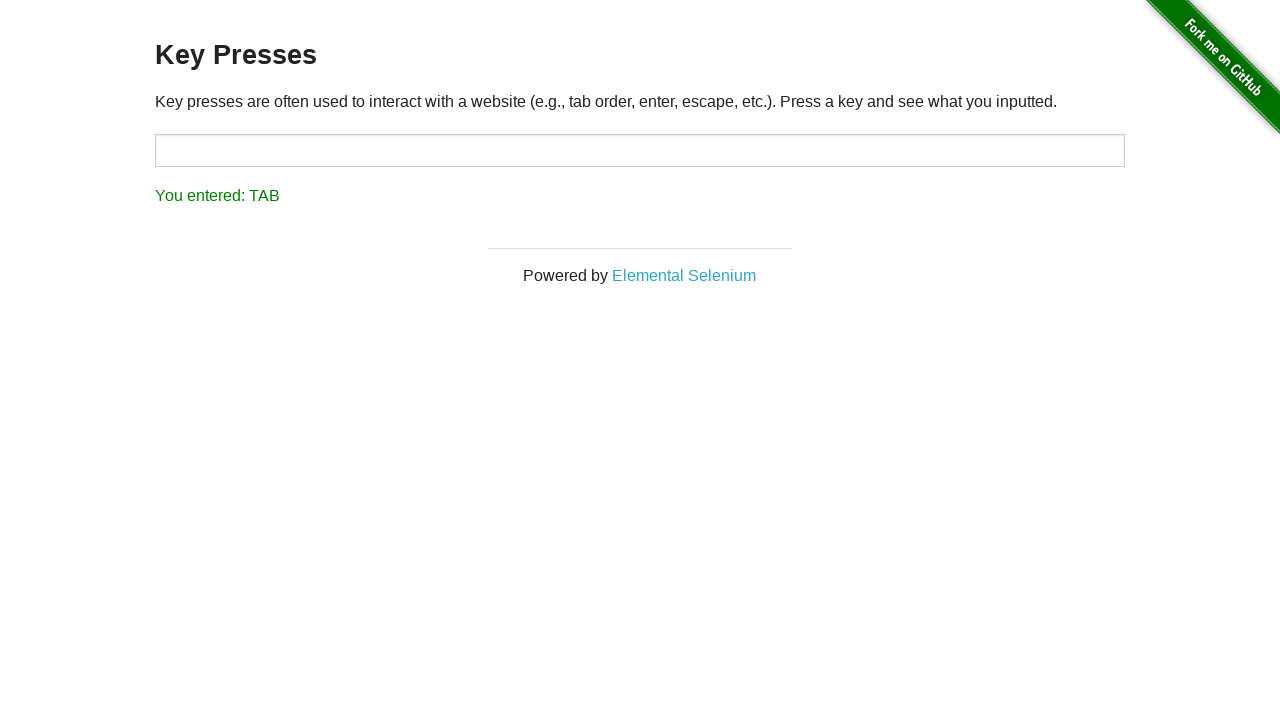

Verified result text shows 'You entered: TAB'
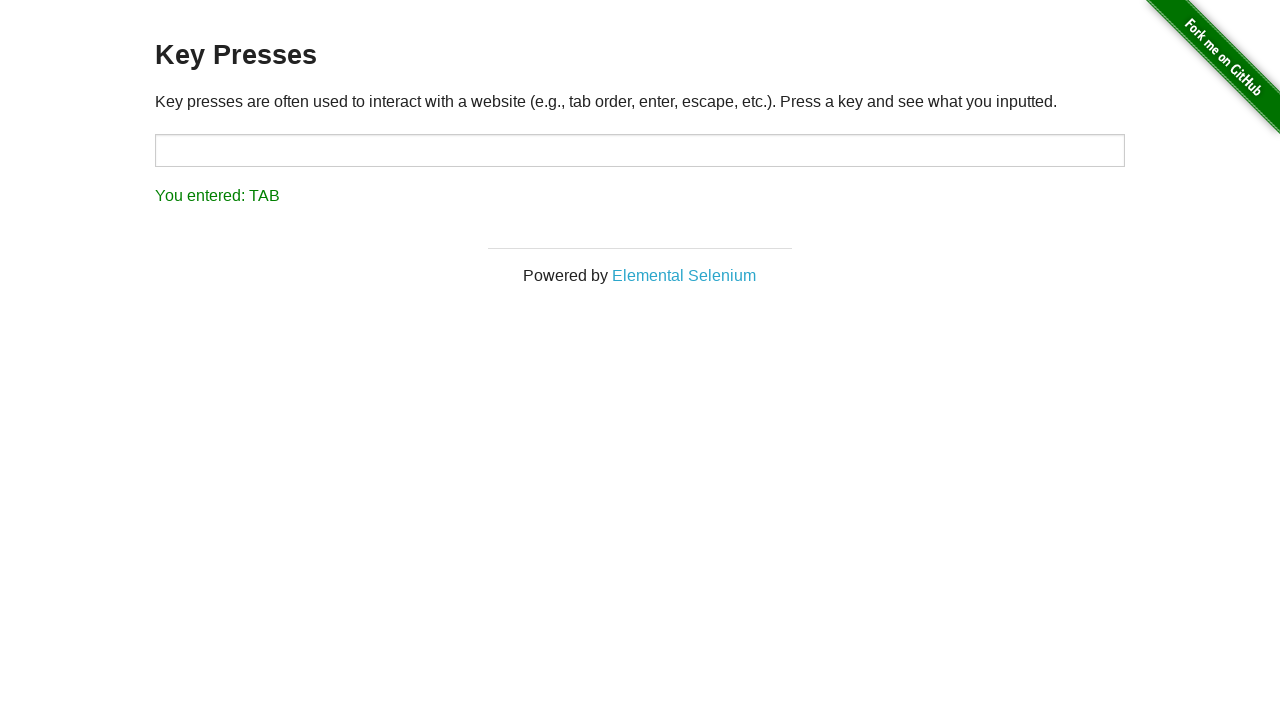

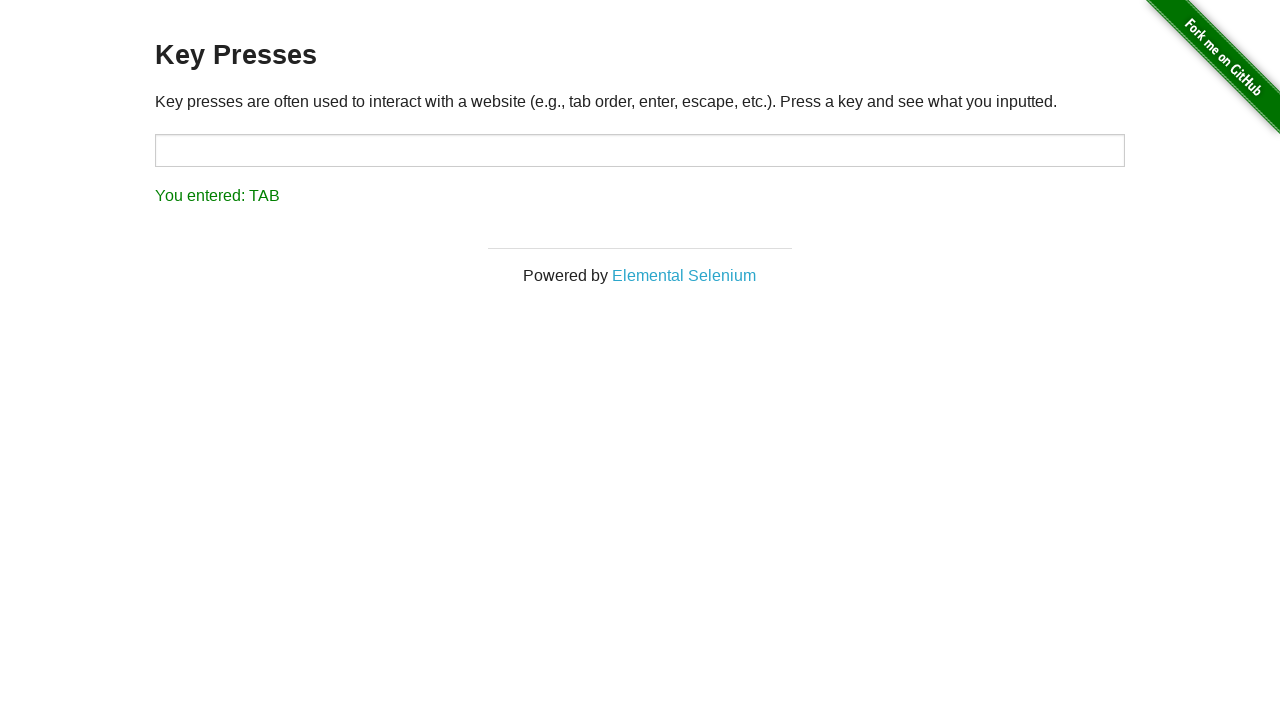